Opens the date picker, selects a specific year (2025), month (August), and day (29)

Starting URL: https://demoqa.com/date-picker

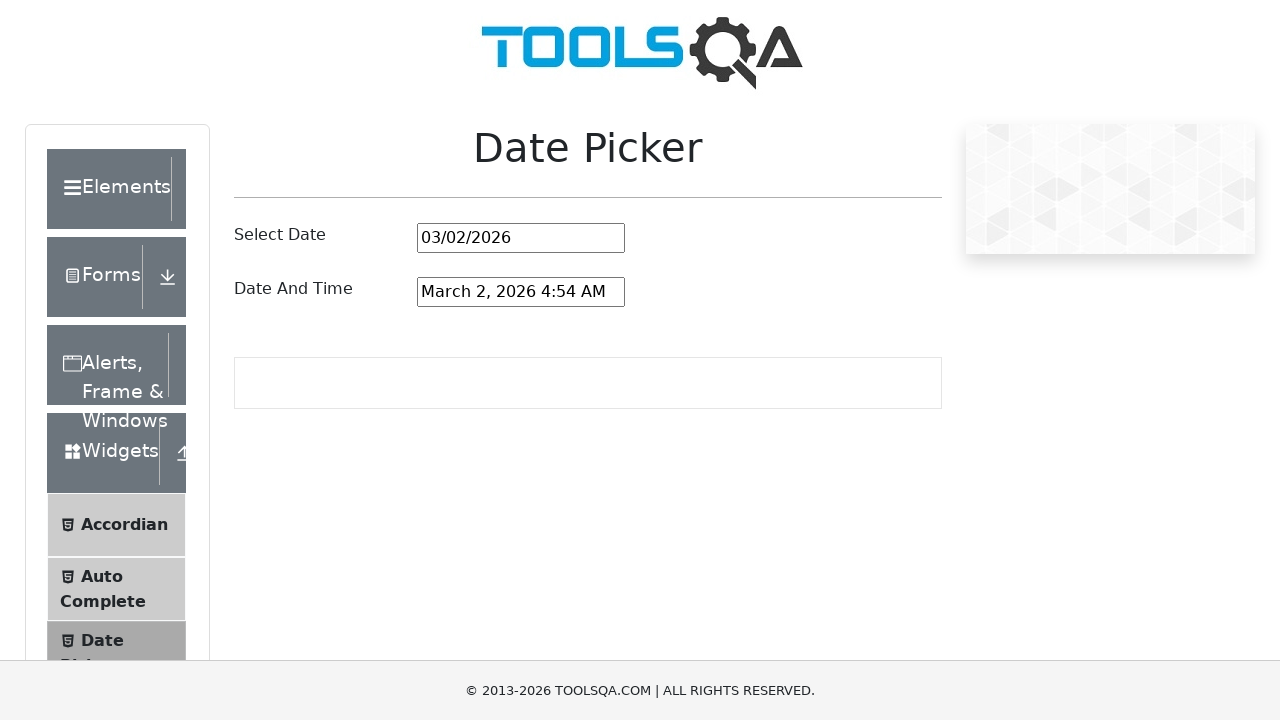

Clicked on the date picker input field at (521, 238) on #datePickerMonthYearInput
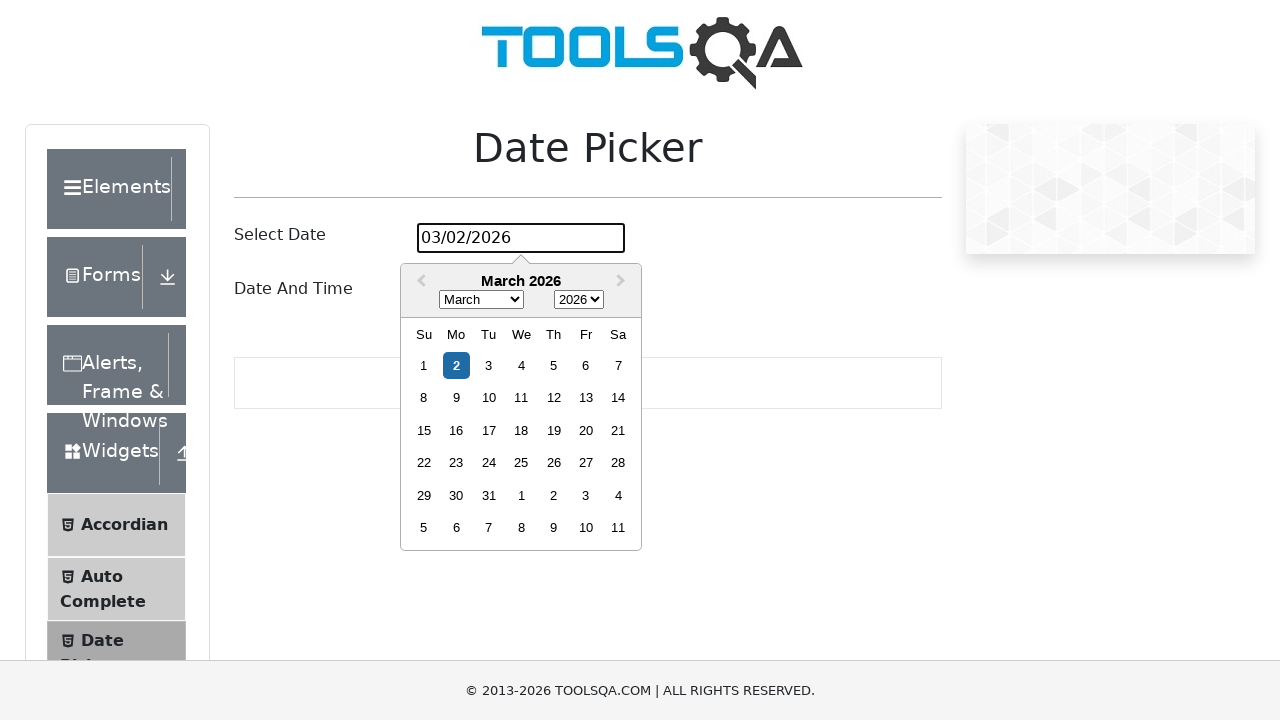

Cleared the date picker input field on #datePickerMonthYearInput
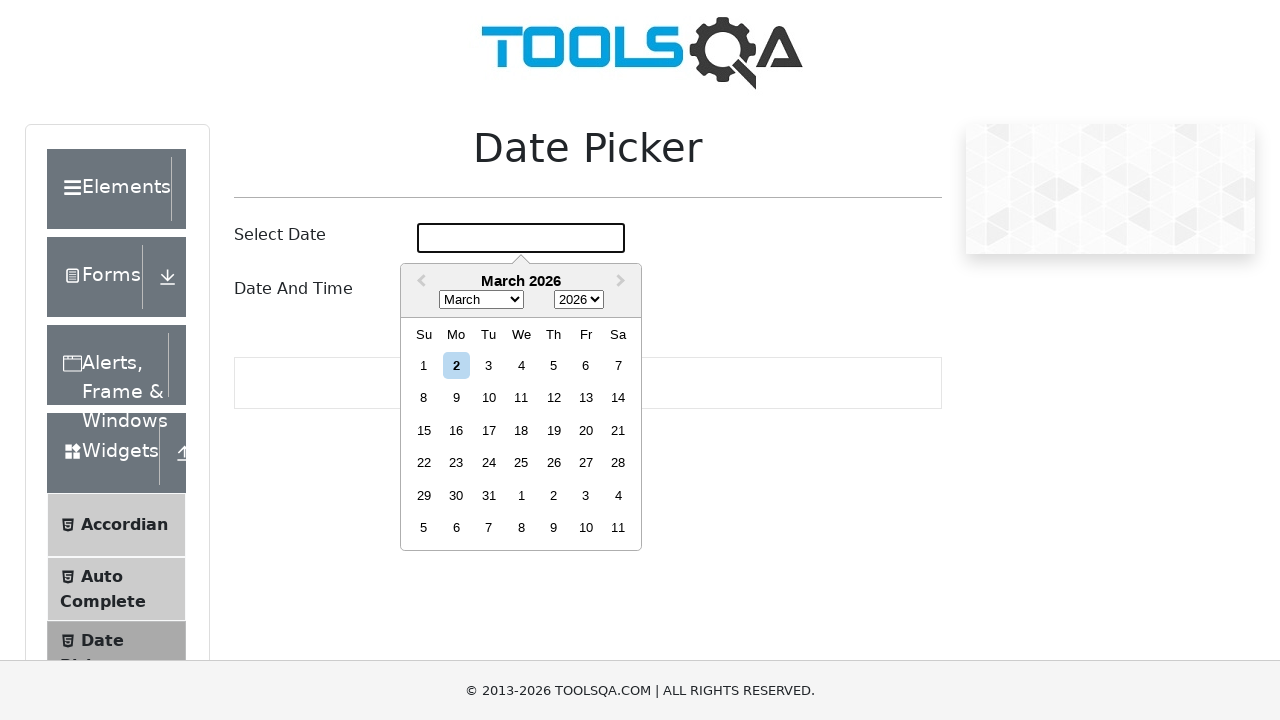

Selected year 2025 from the year dropdown on .react-datepicker__year-select
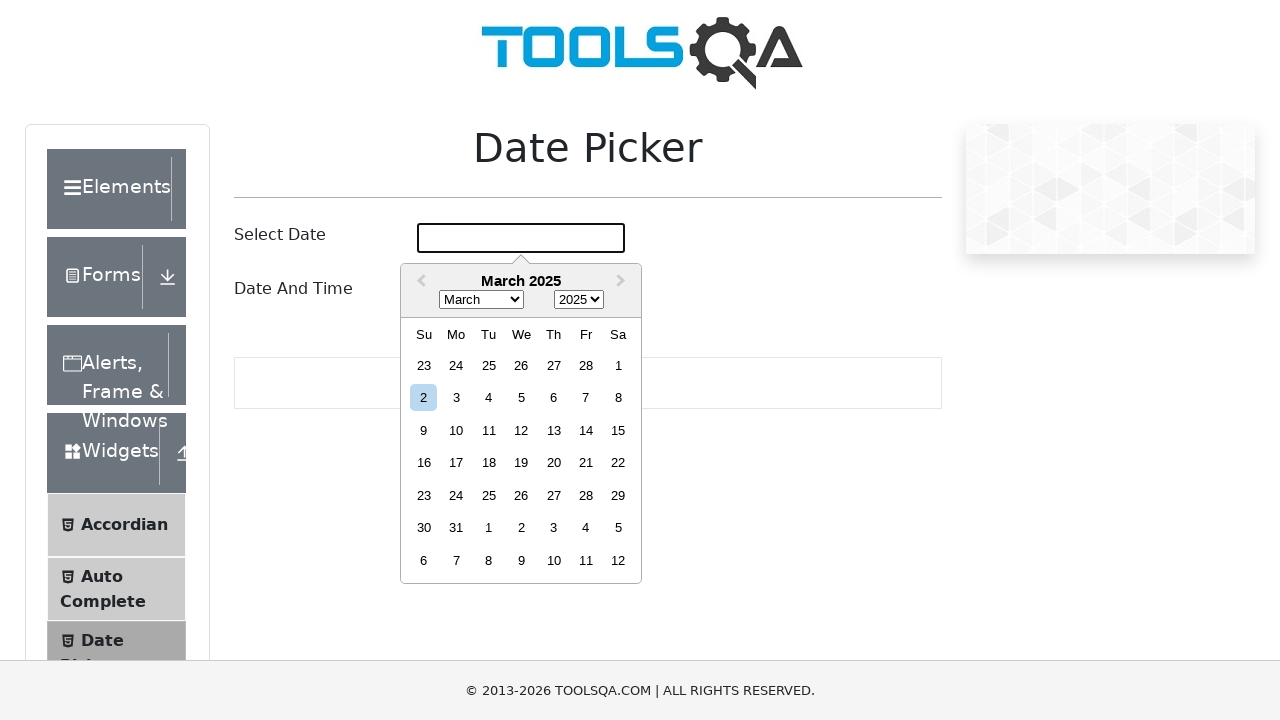

Selected August from the month dropdown on .react-datepicker__month-select
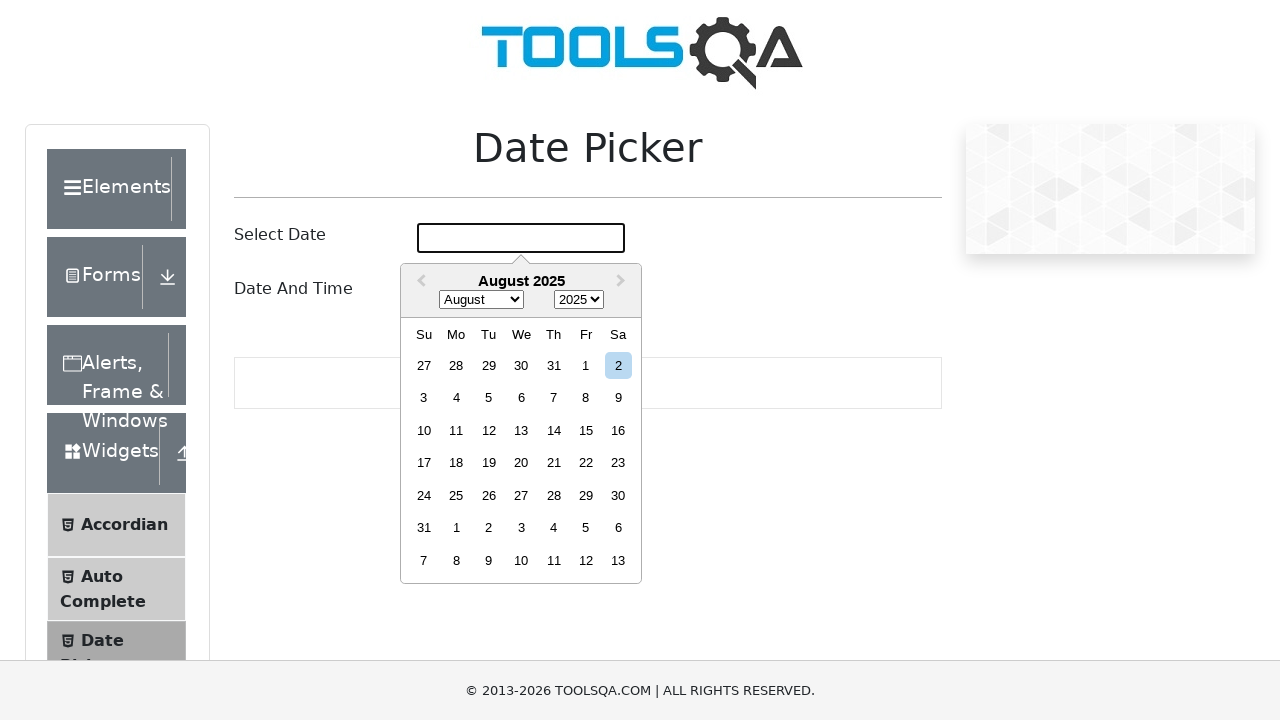

Clicked on day 29 at (489, 365) on .react-datepicker__day--029
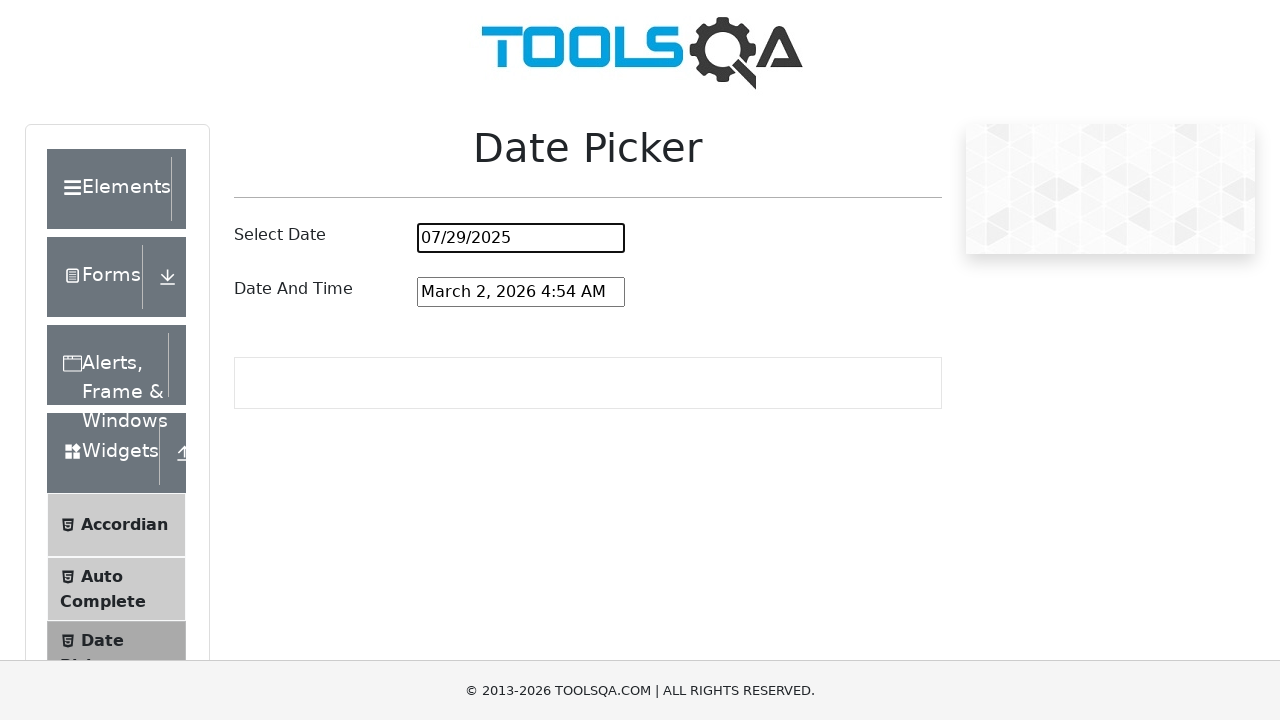

Pressed Enter to confirm the date selection on #datePickerMonthYearInput
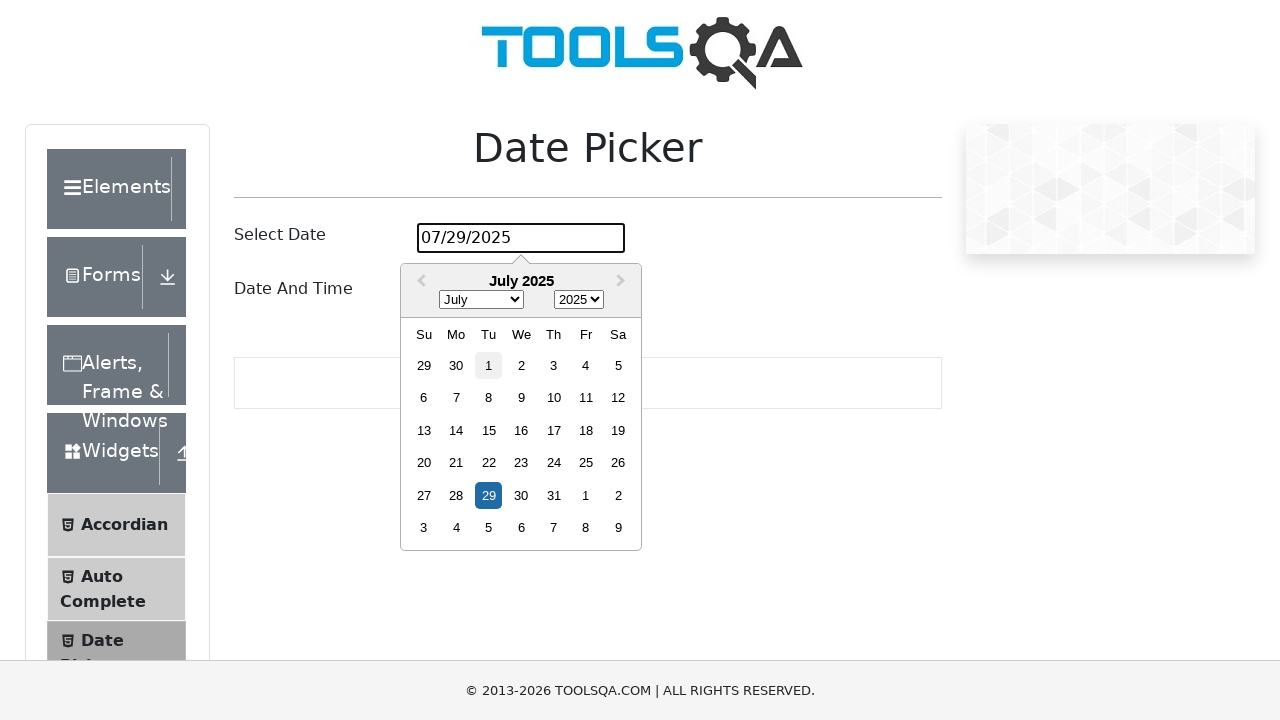

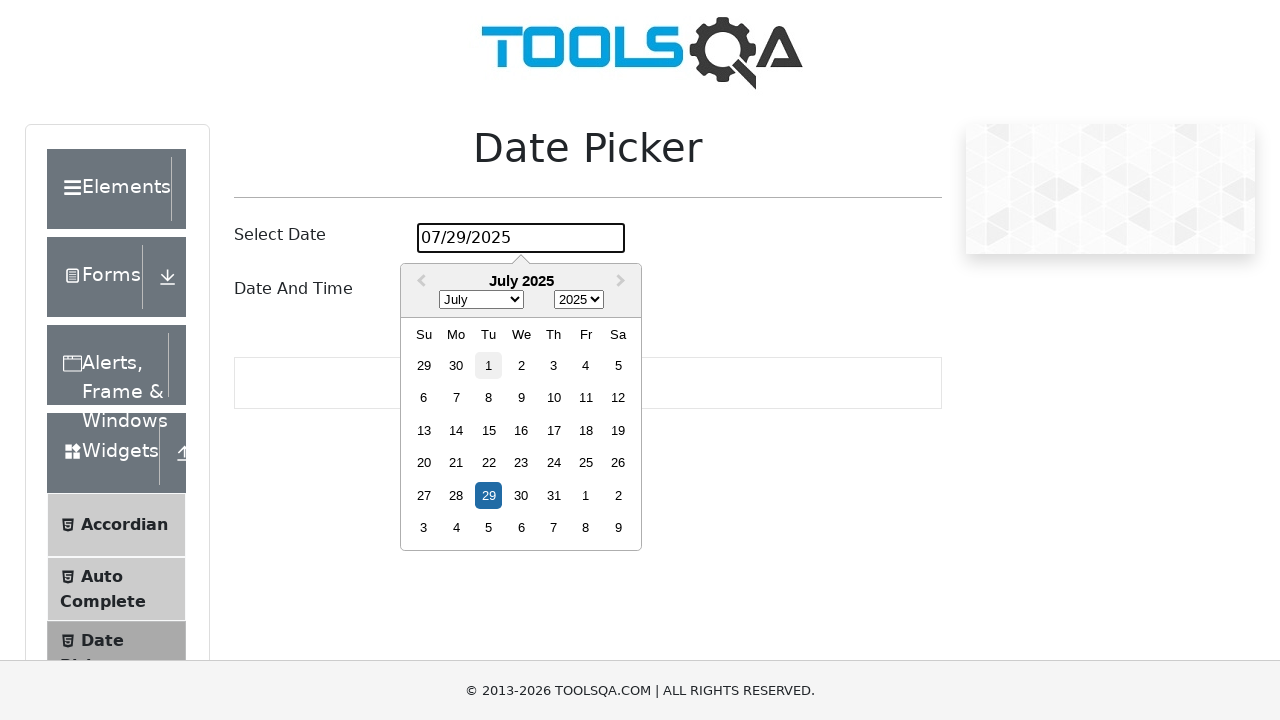